Tests basic browser navigation by visiting Etsy and Tesla websites, performing refresh and navigation operations

Starting URL: https://www.etsy.com

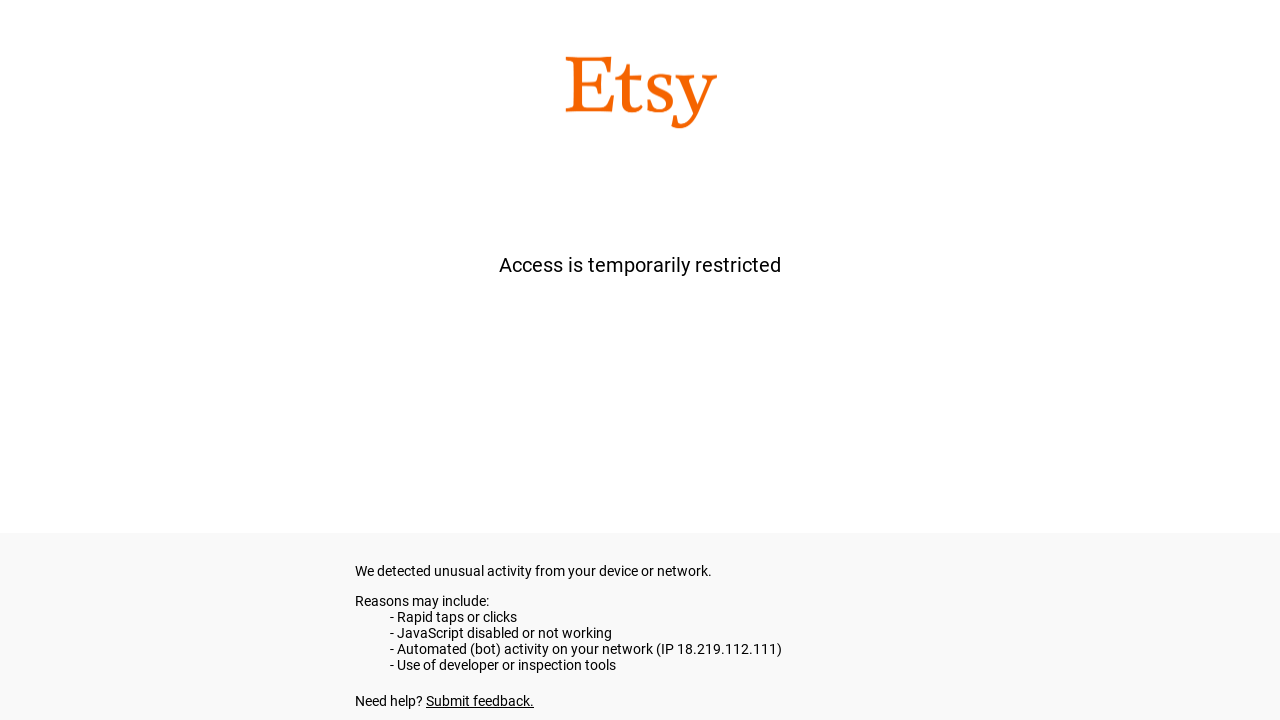

Refreshed Etsy page
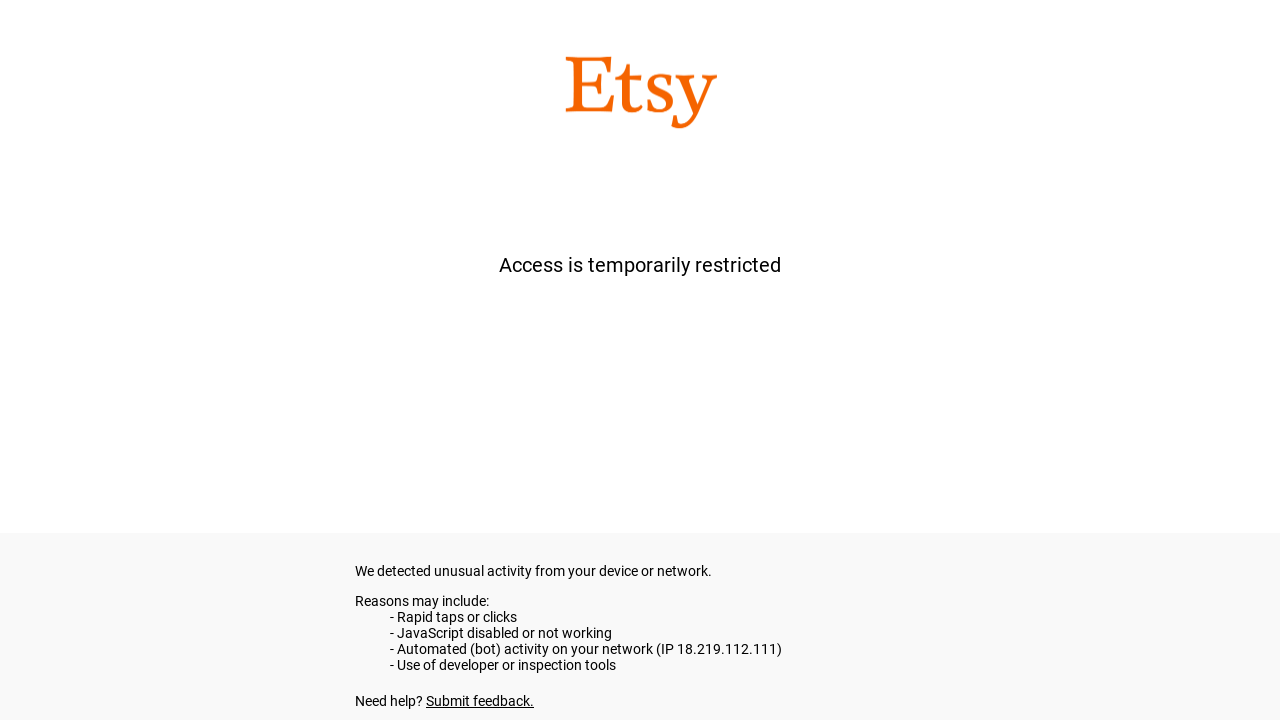

Retrieved Etsy page title
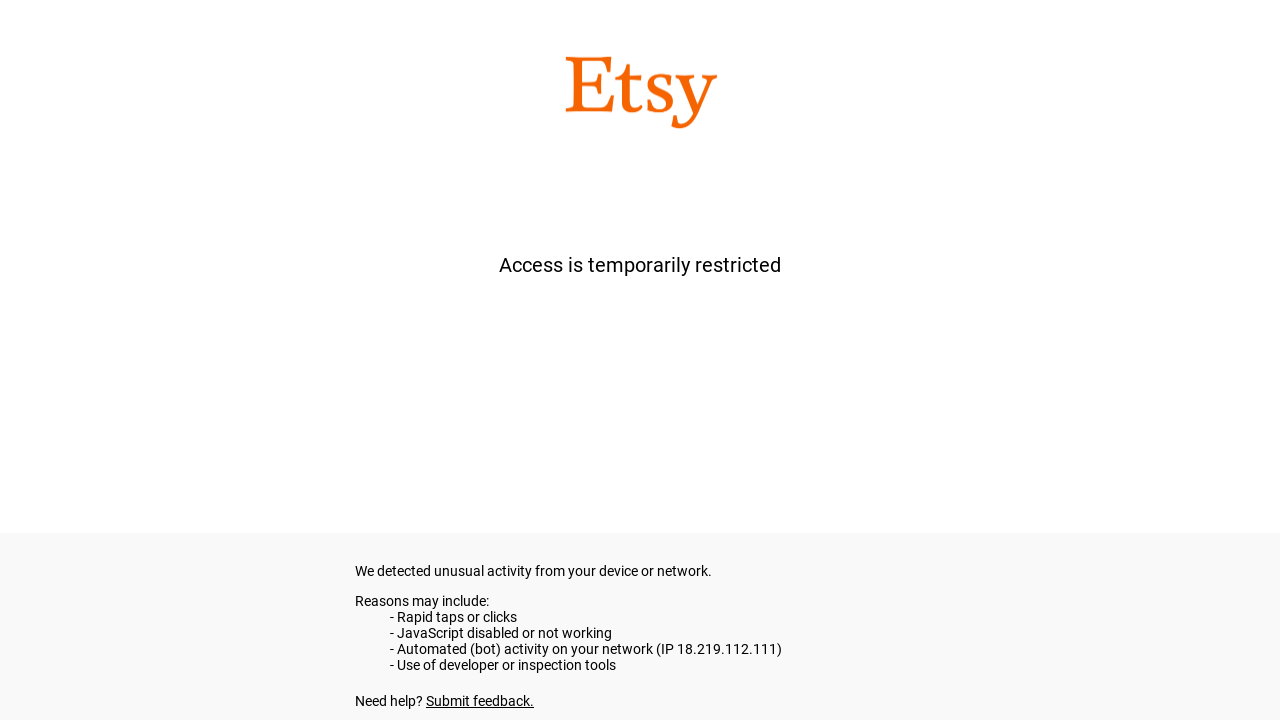

Retrieved Etsy page URL
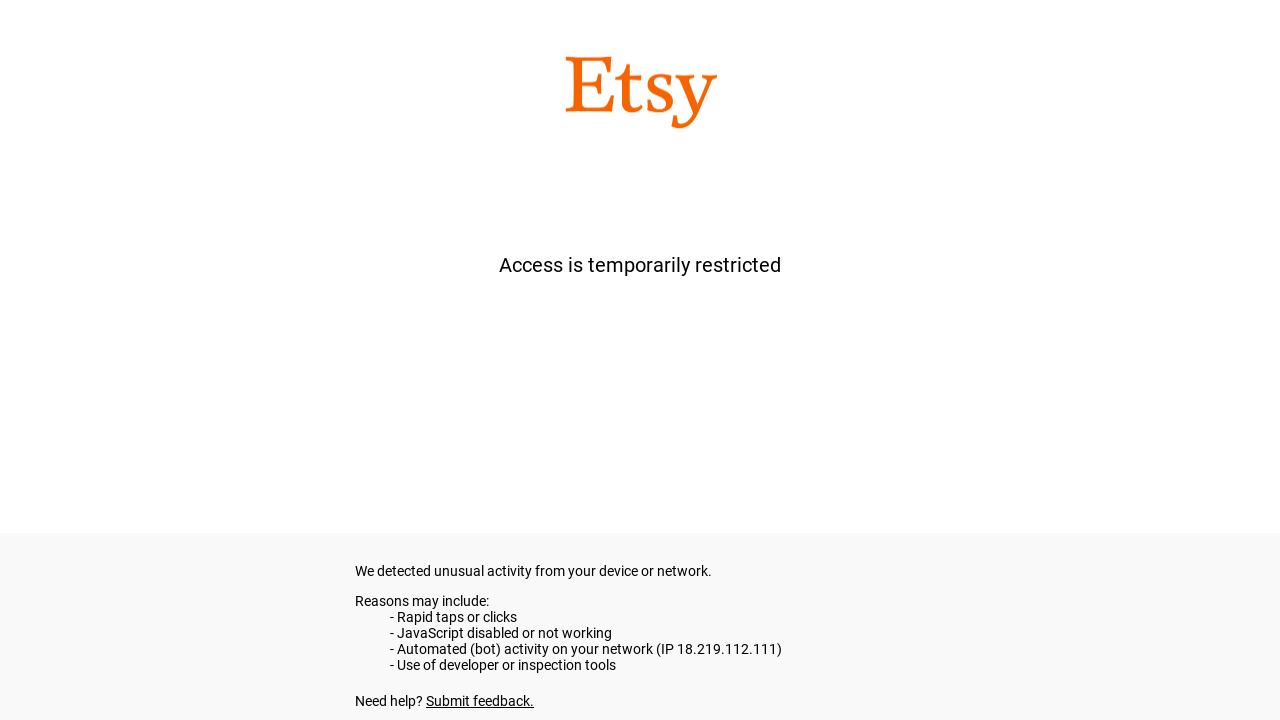

Navigated to Tesla website
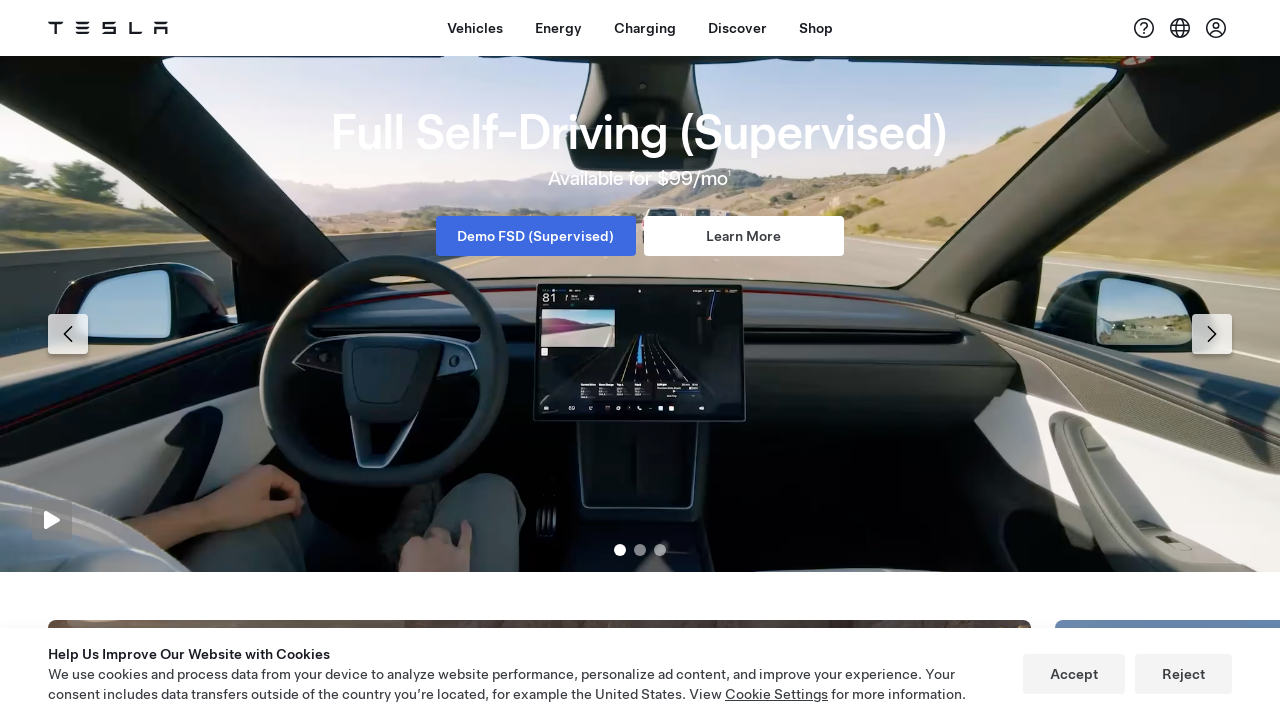

Retrieved Tesla page title
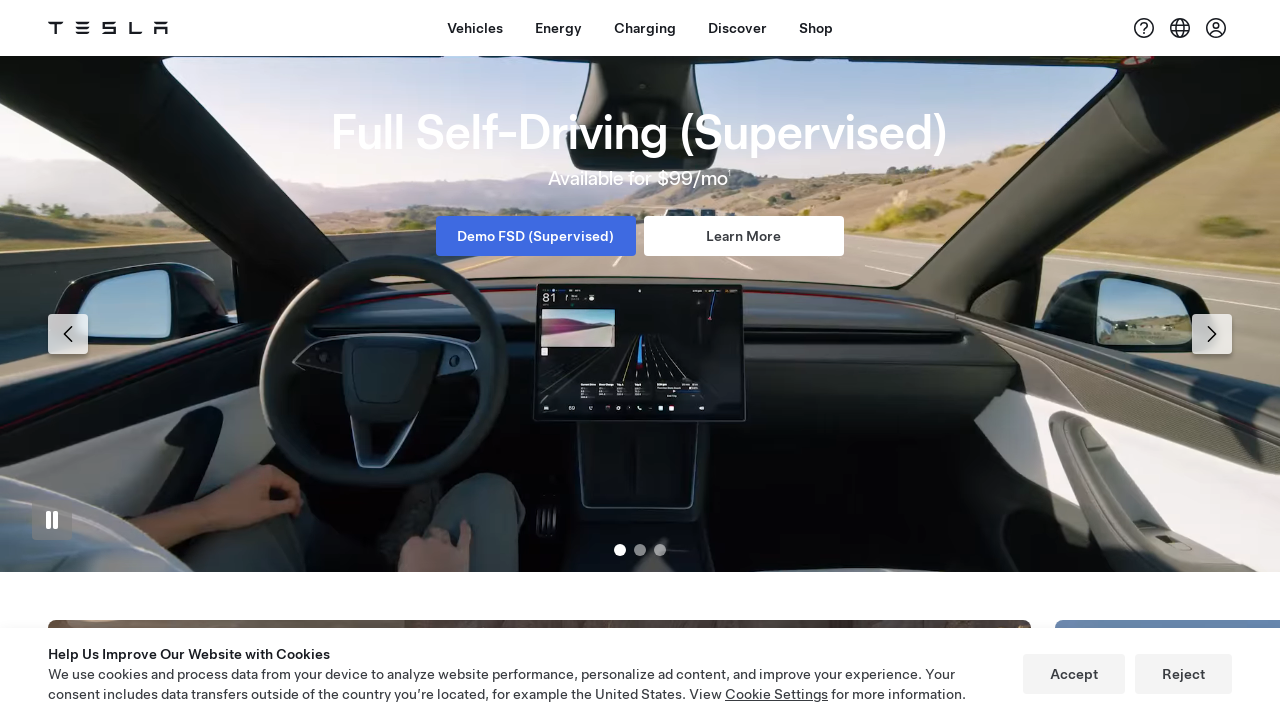

Retrieved Tesla page URL
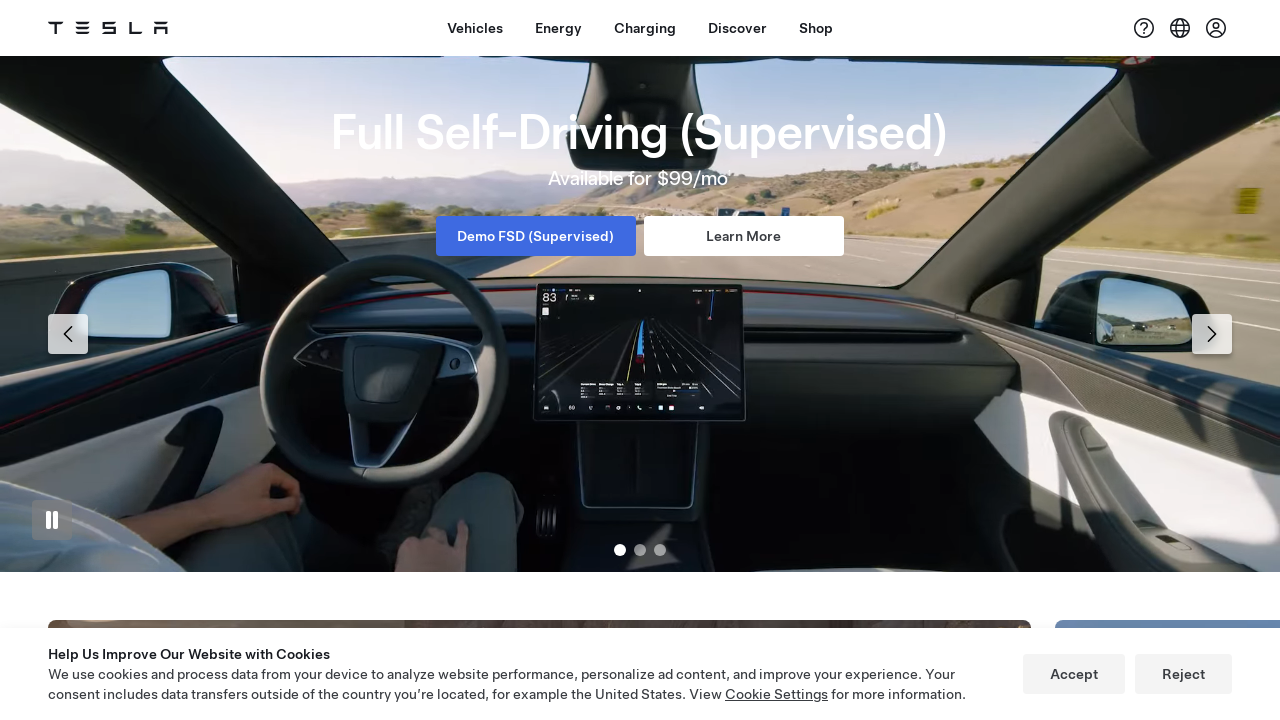

Navigated back to Etsy page
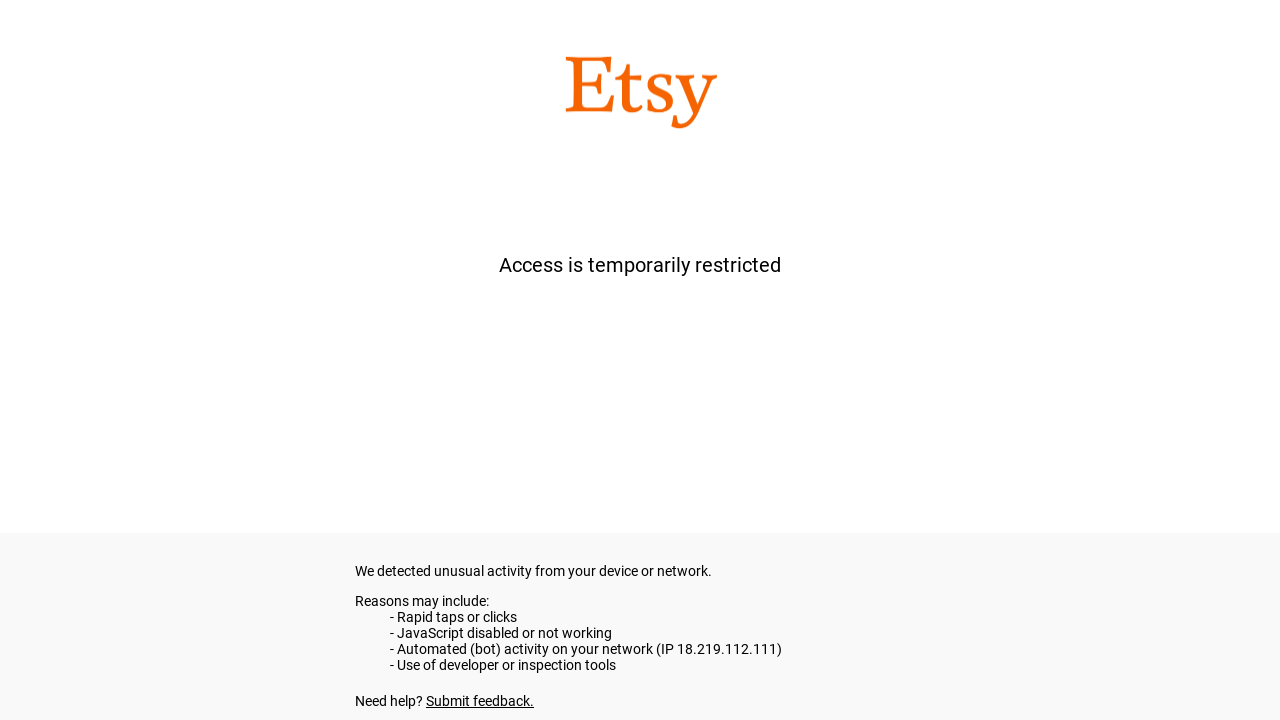

Navigated forward to Tesla page
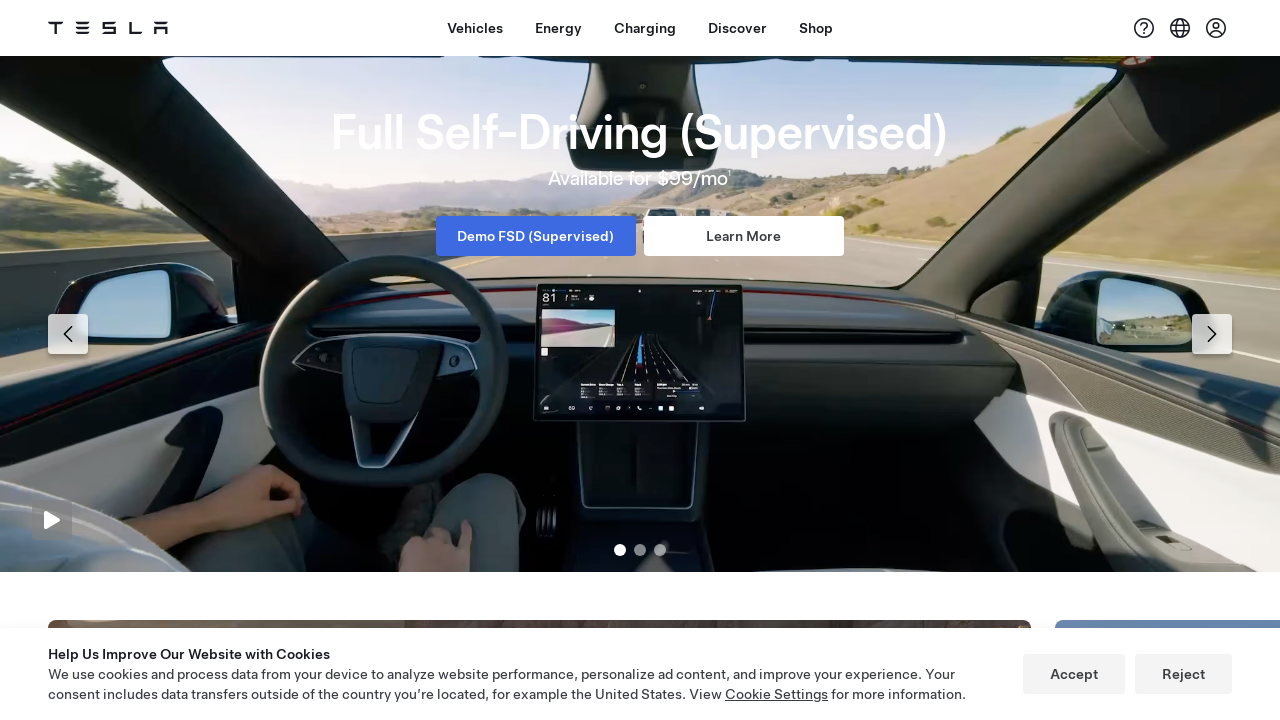

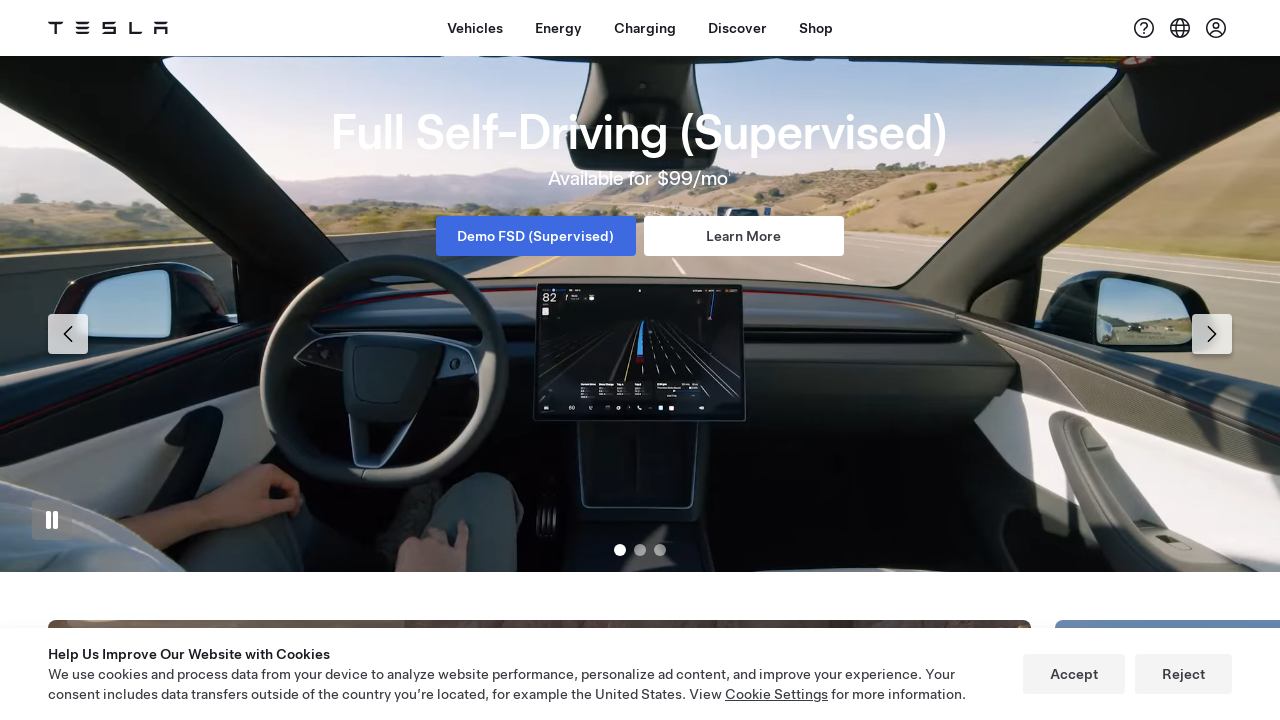